Tests the TodoMVC application by creating a new todo item with text "Создать первый сценарий Playwright" and then marking it as complete by checking the toggle.

Starting URL: https://demo.playwright.dev/todomvc/#/

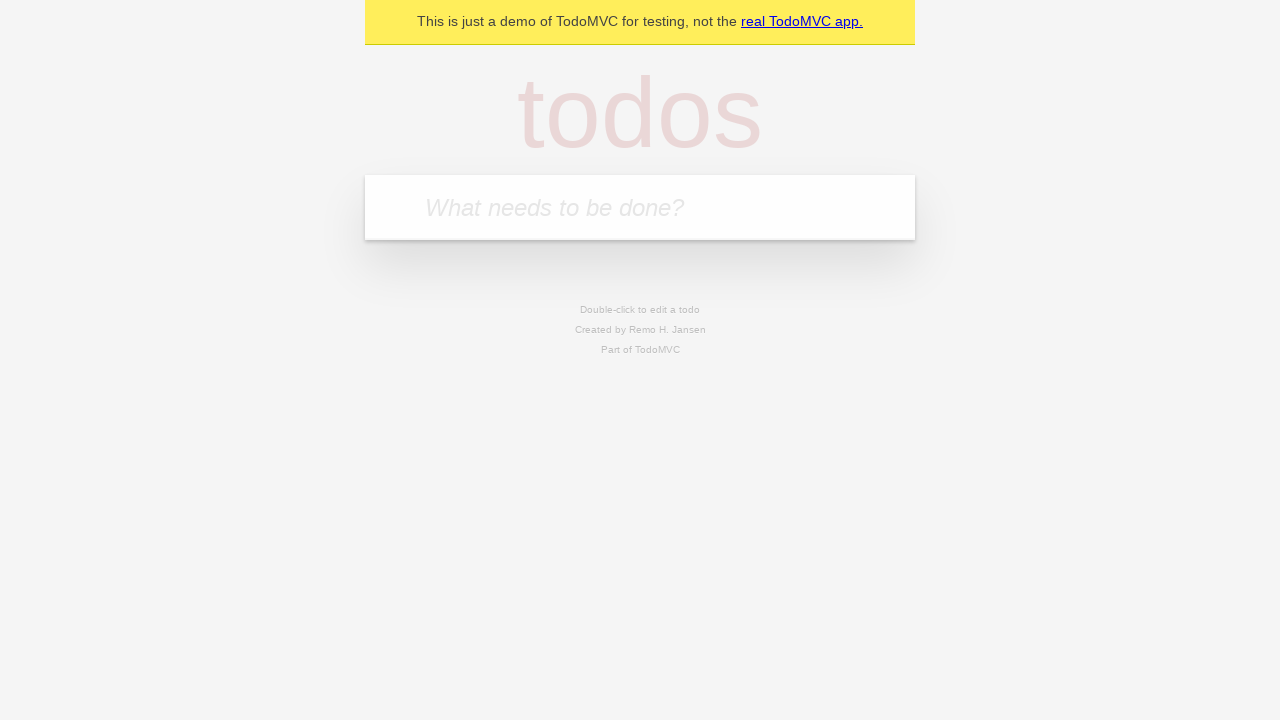

Clicked on the todo input field at (640, 207) on internal:attr=[placeholder="What needs to be done?"i]
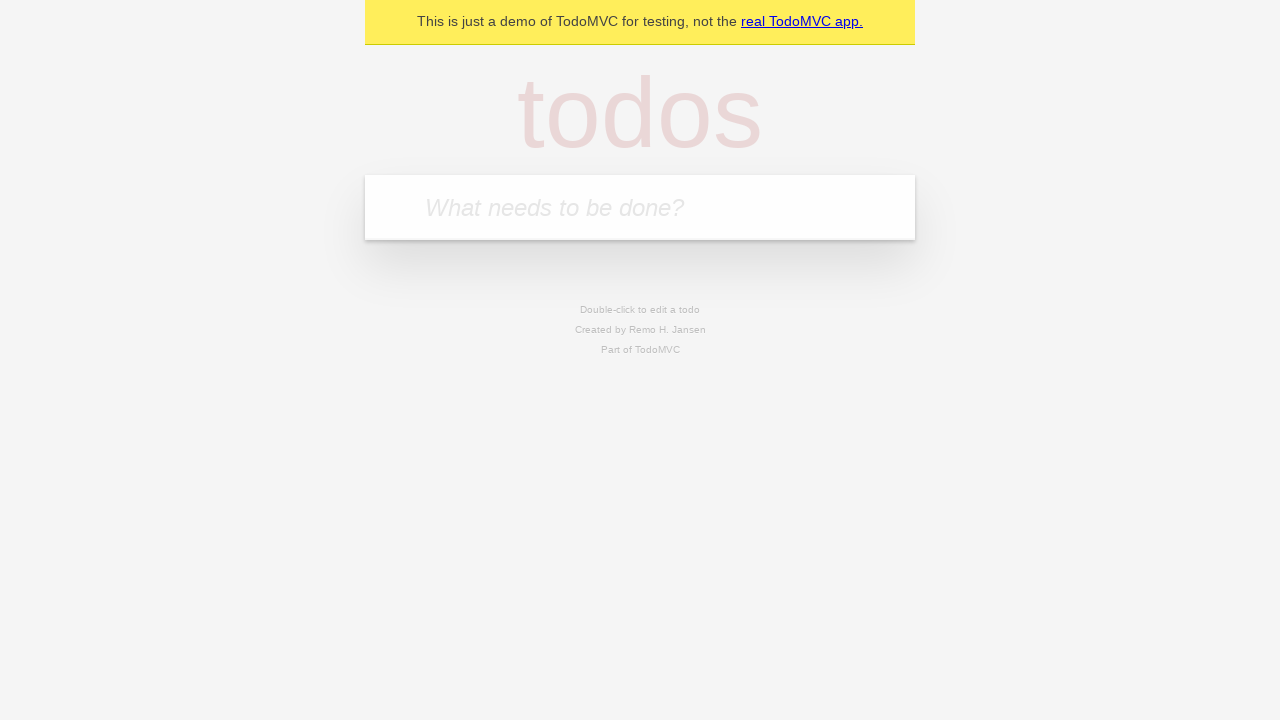

Filled todo input with 'Создать первый сценарий Playwright' on internal:attr=[placeholder="What needs to be done?"i]
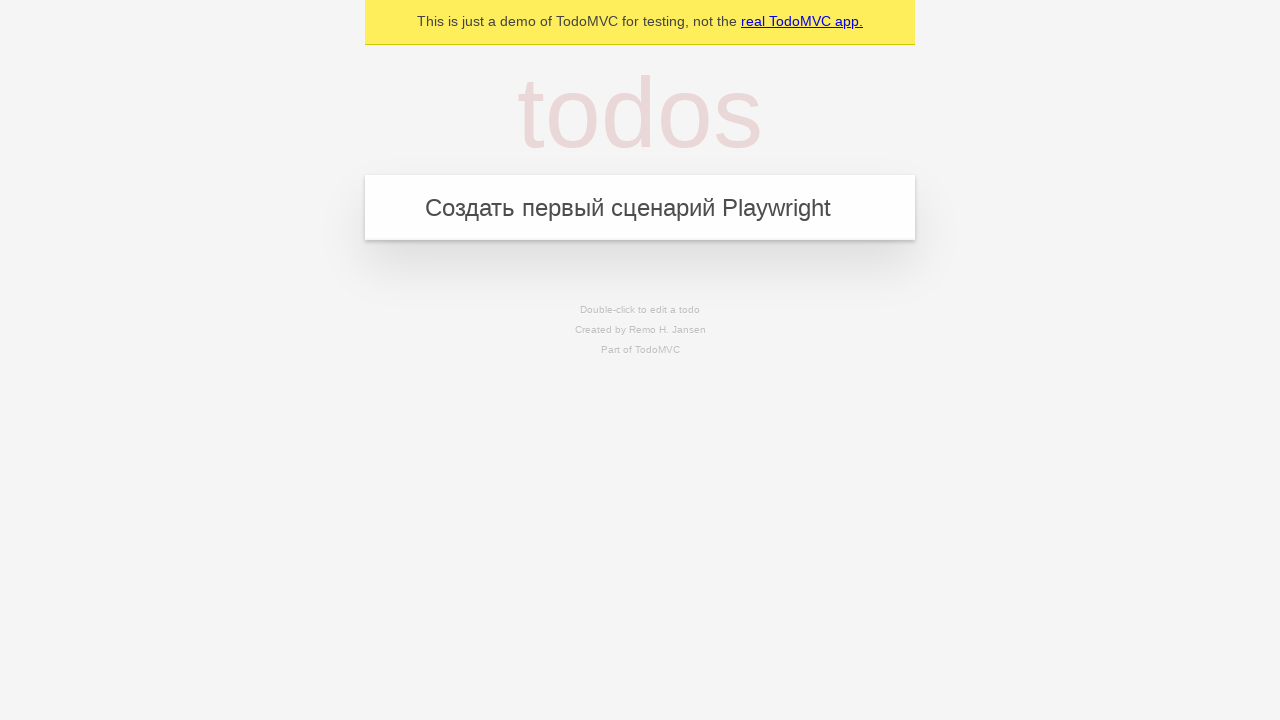

Pressed Enter to create the todo item on internal:attr=[placeholder="What needs to be done?"i]
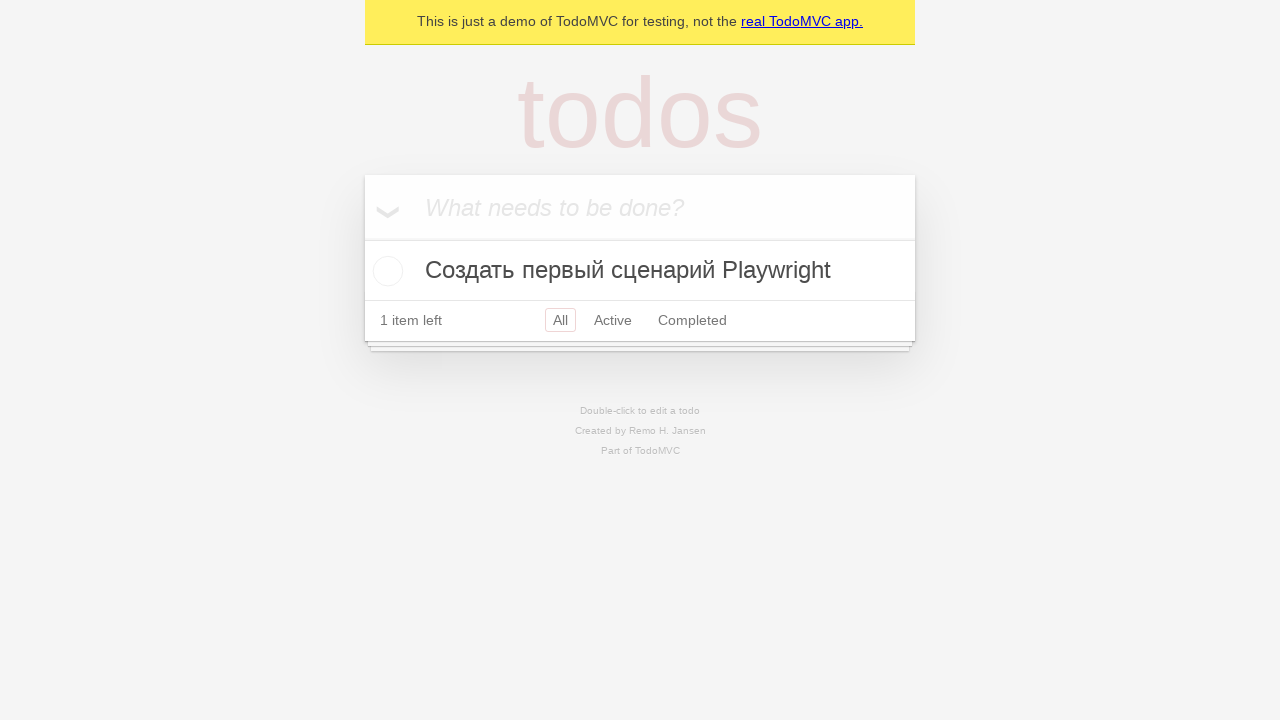

Marked the todo as complete by checking the toggle at (385, 271) on internal:label="Toggle Todo"i
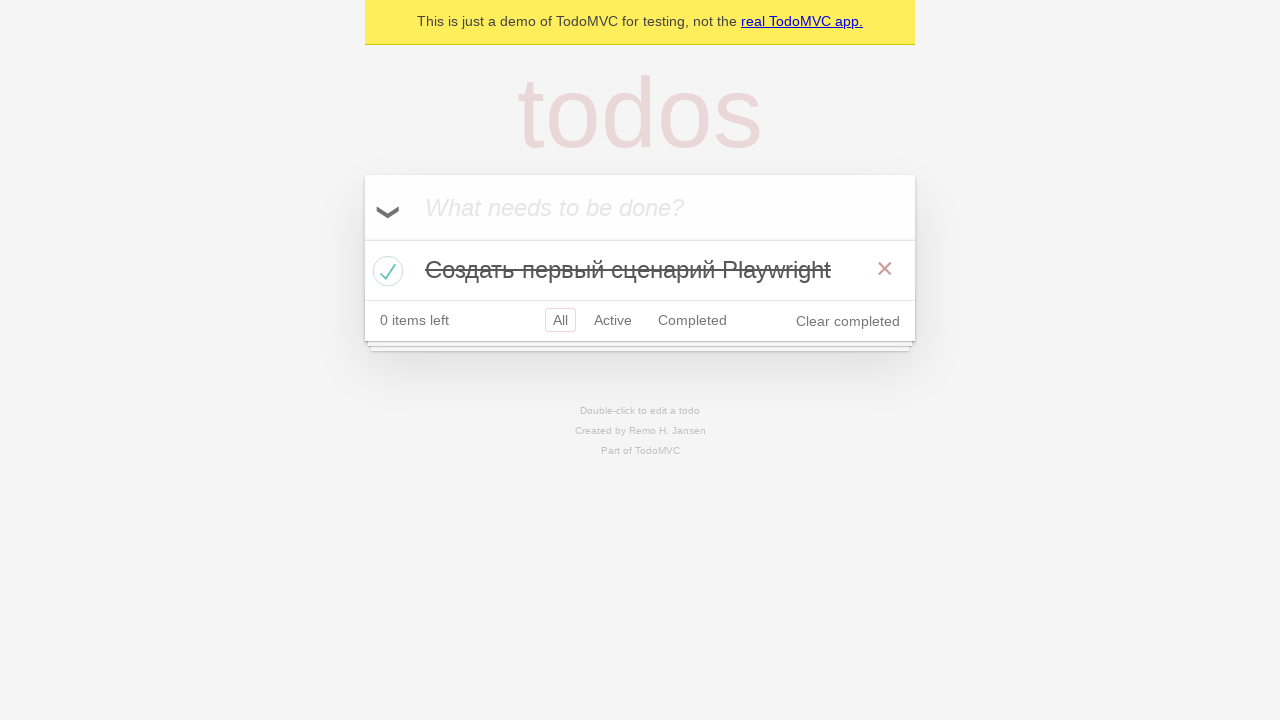

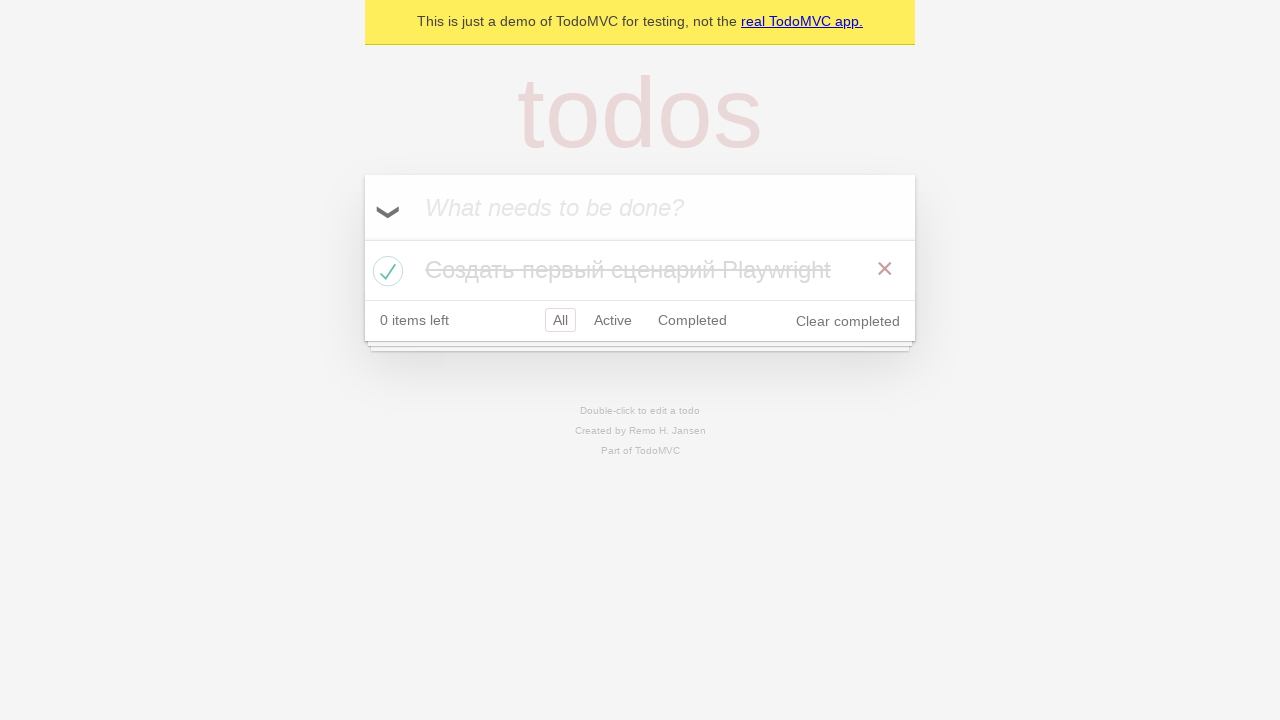